Navigates to the Mumbai Indians cricket team website and verifies the page loads successfully

Starting URL: https://www.mumbaiindians.com/

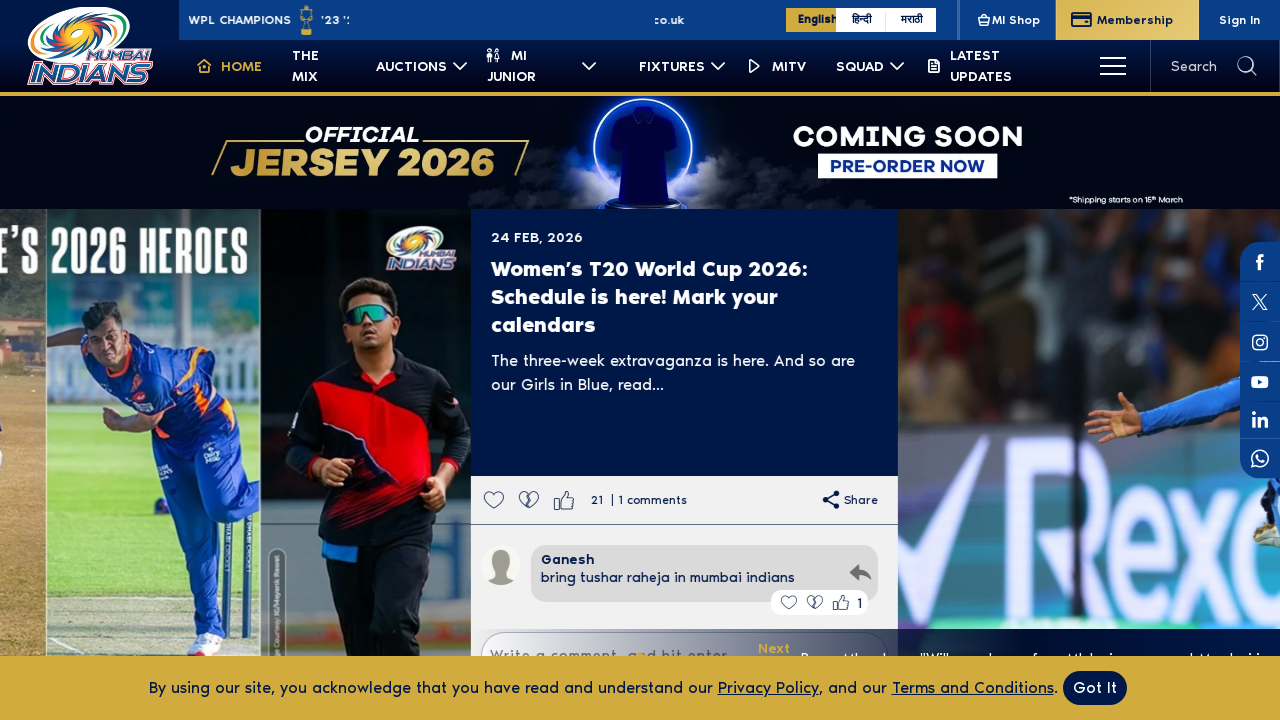

Navigated to Mumbai Indians website
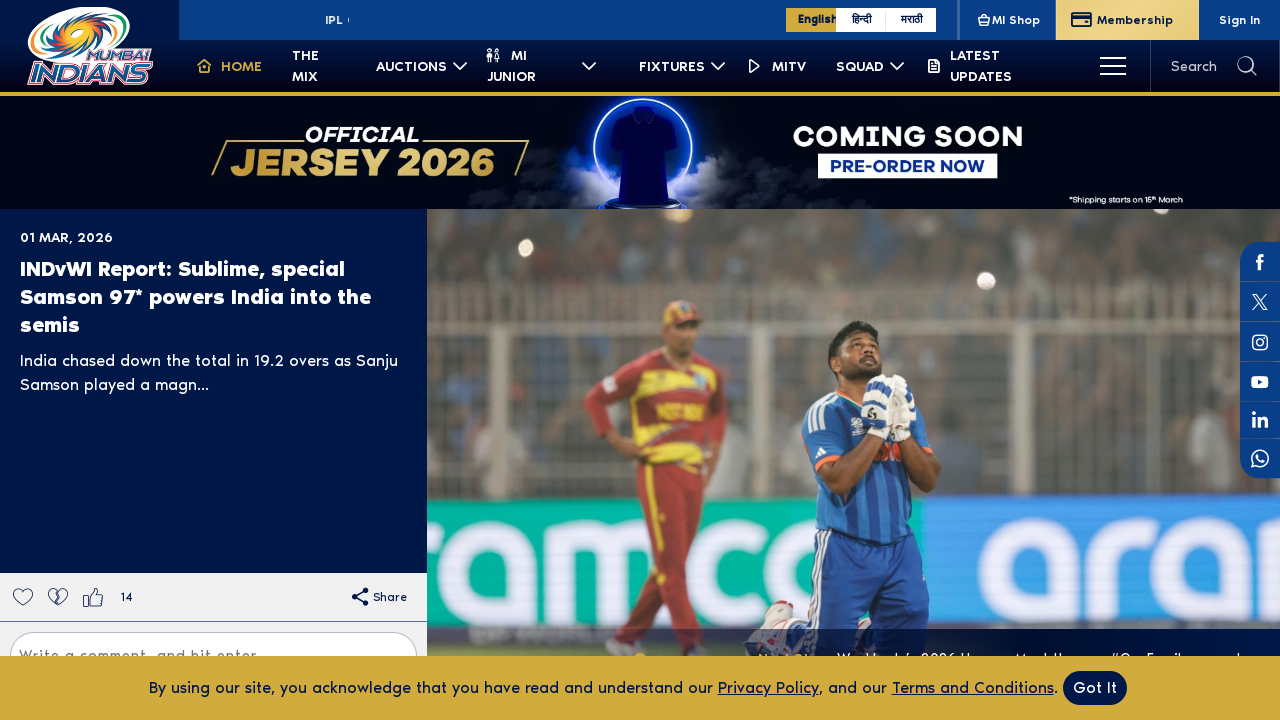

Page DOM content loaded successfully
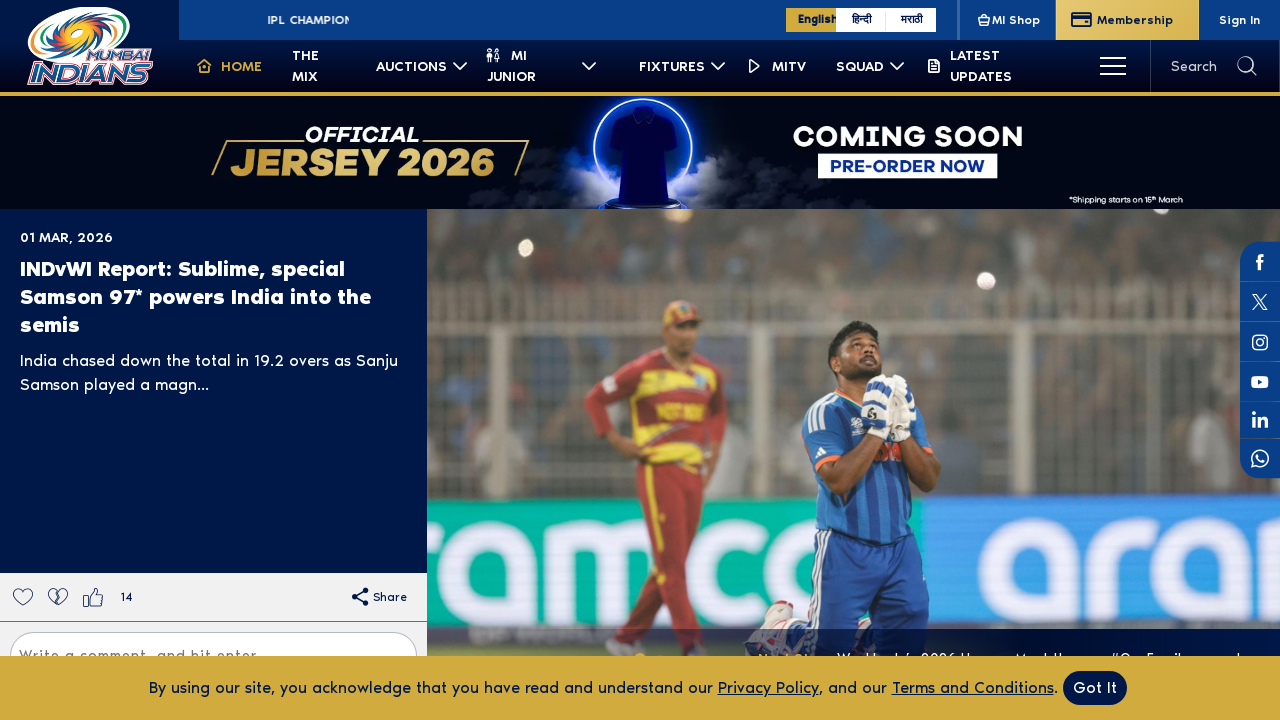

Verified page URL matches expected Mumbai Indians website
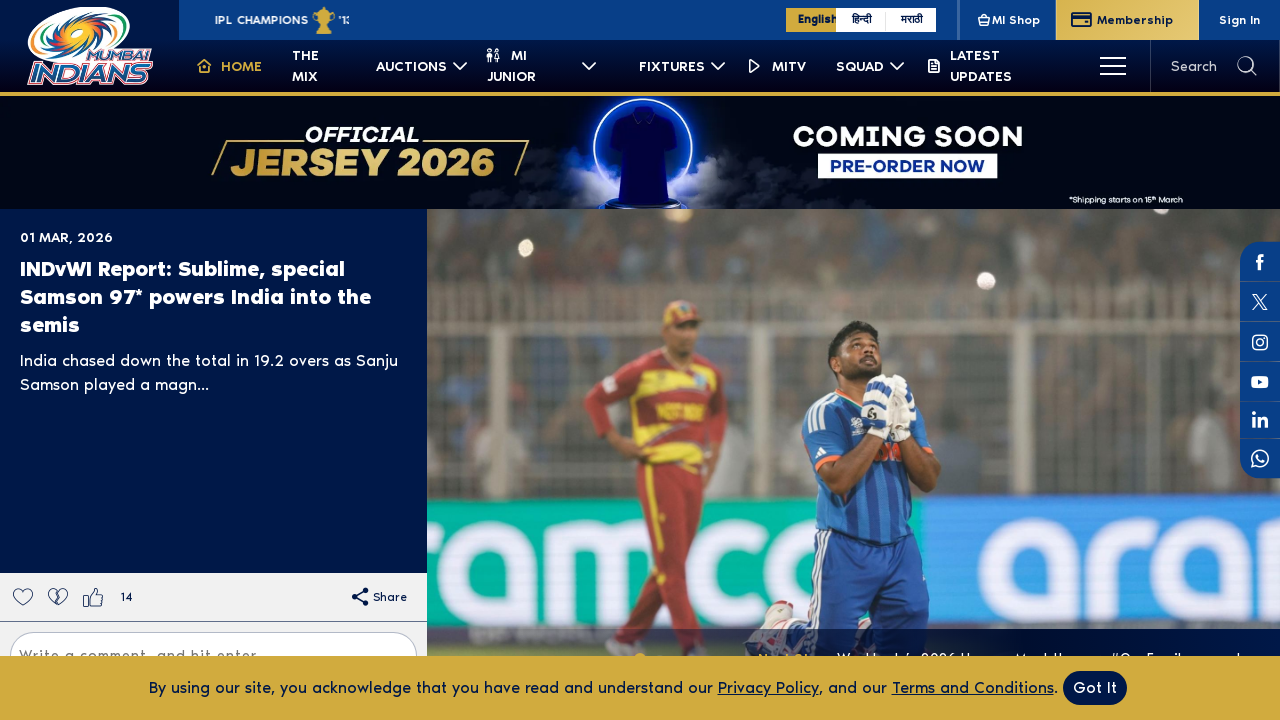

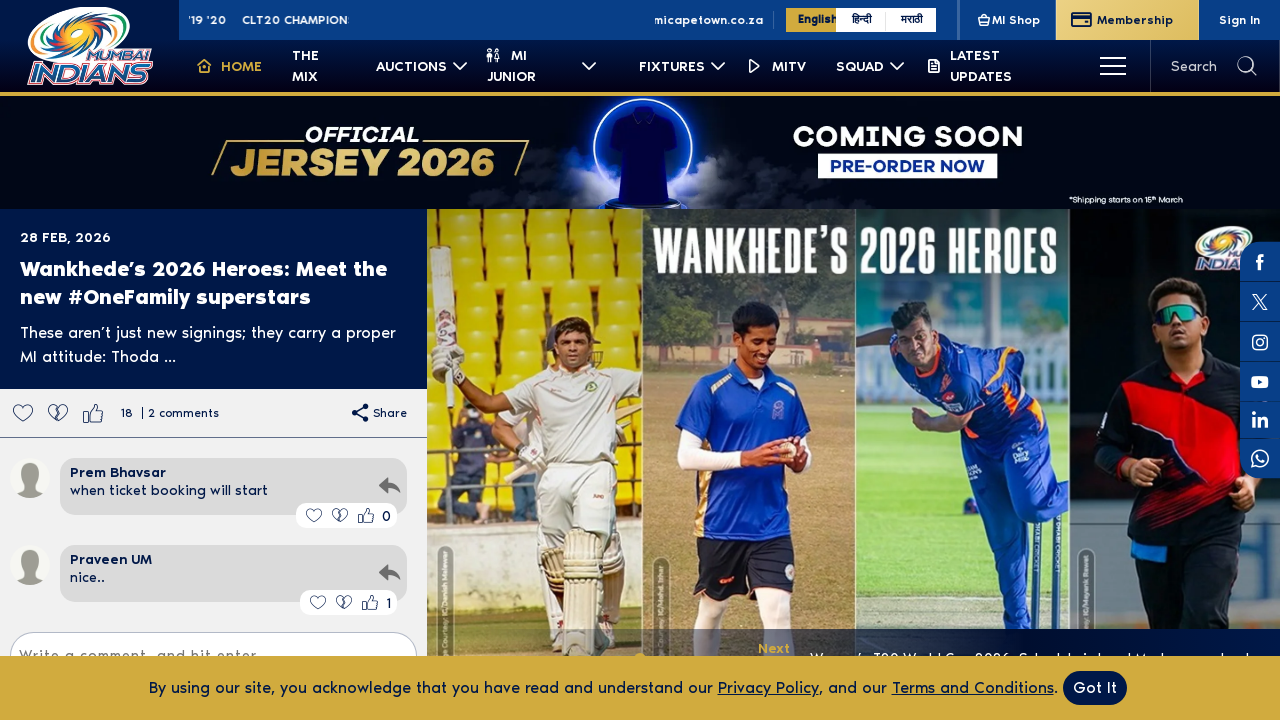